Tests the Add/Remove Elements page by clicking to add an element and verifying it appears on the page

Starting URL: http://the-internet.herokuapp.com/

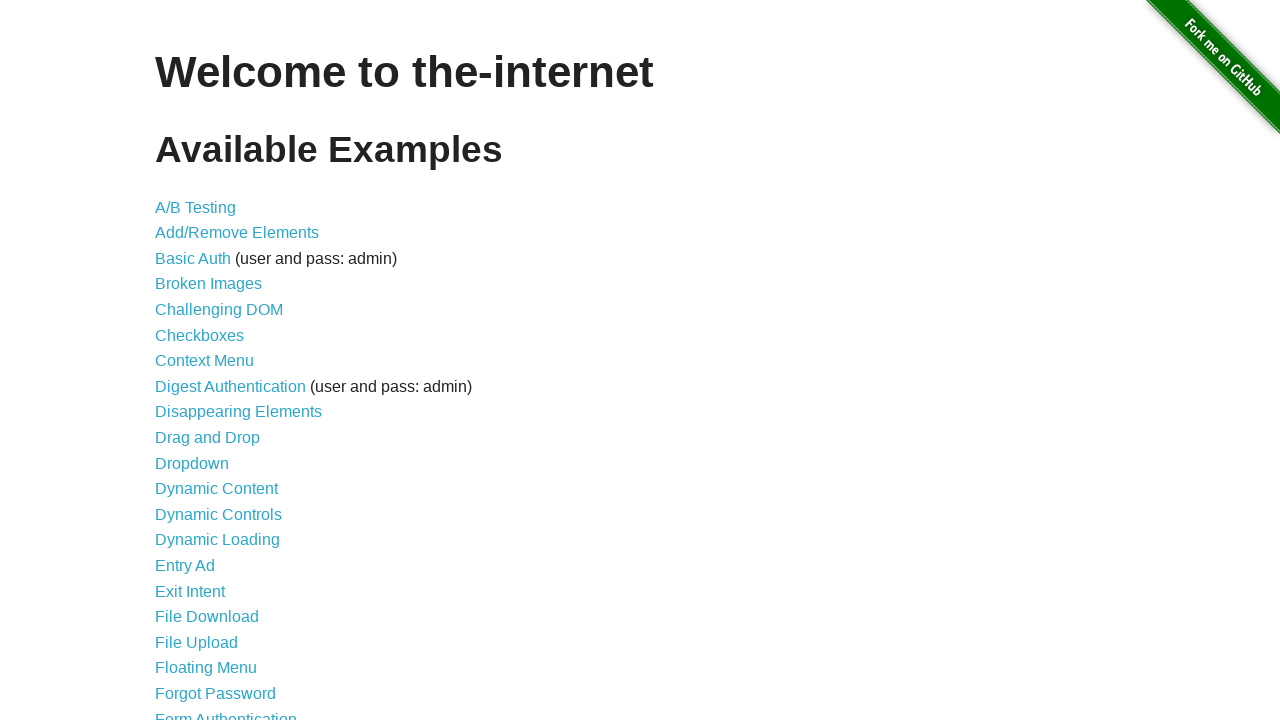

Clicked on Add/Remove Elements link at (237, 233) on xpath=//a[@href='/add_remove_elements/']
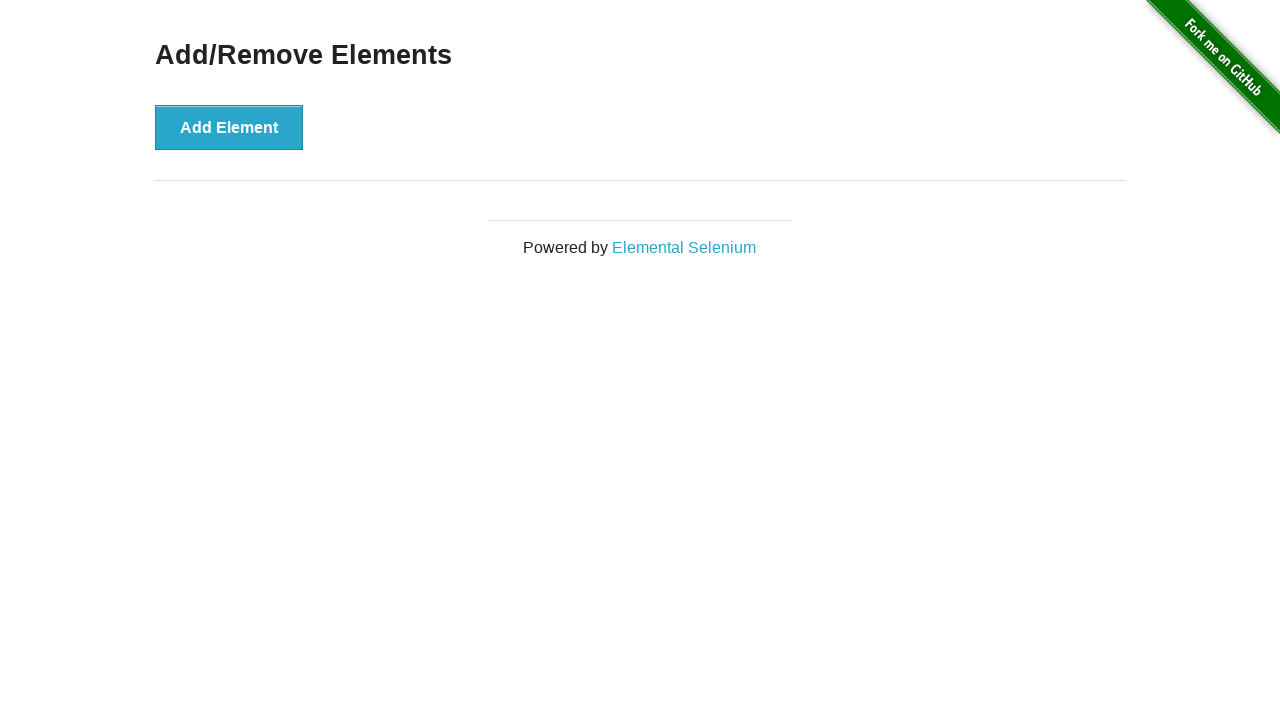

Clicked the Add Element button at (229, 127) on xpath=//button[@onclick='addElement()']
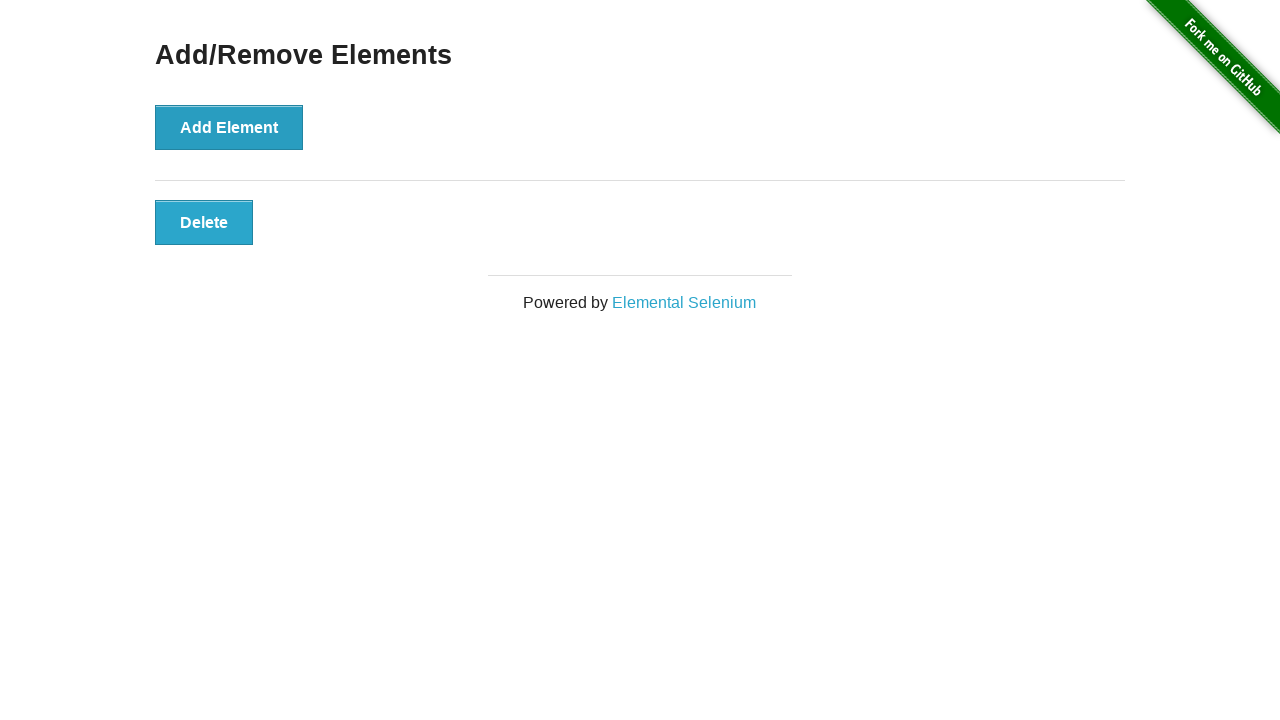

Verified that the added element is displayed on the page
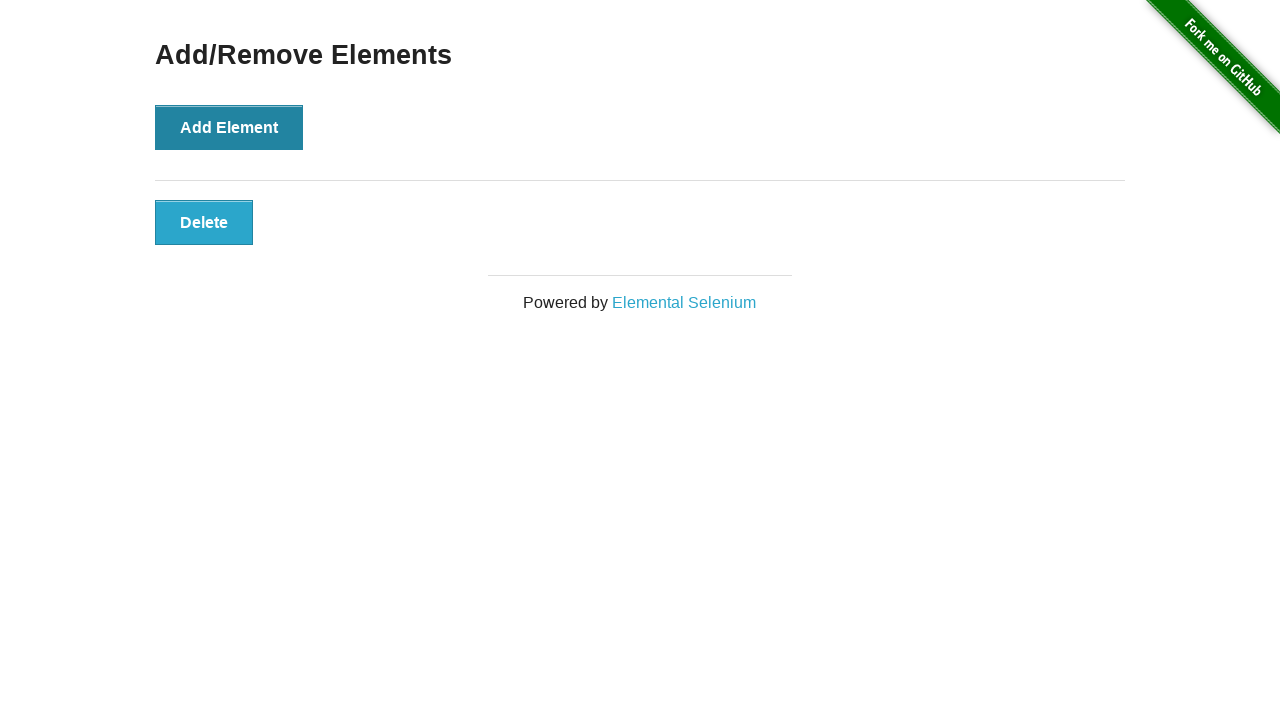

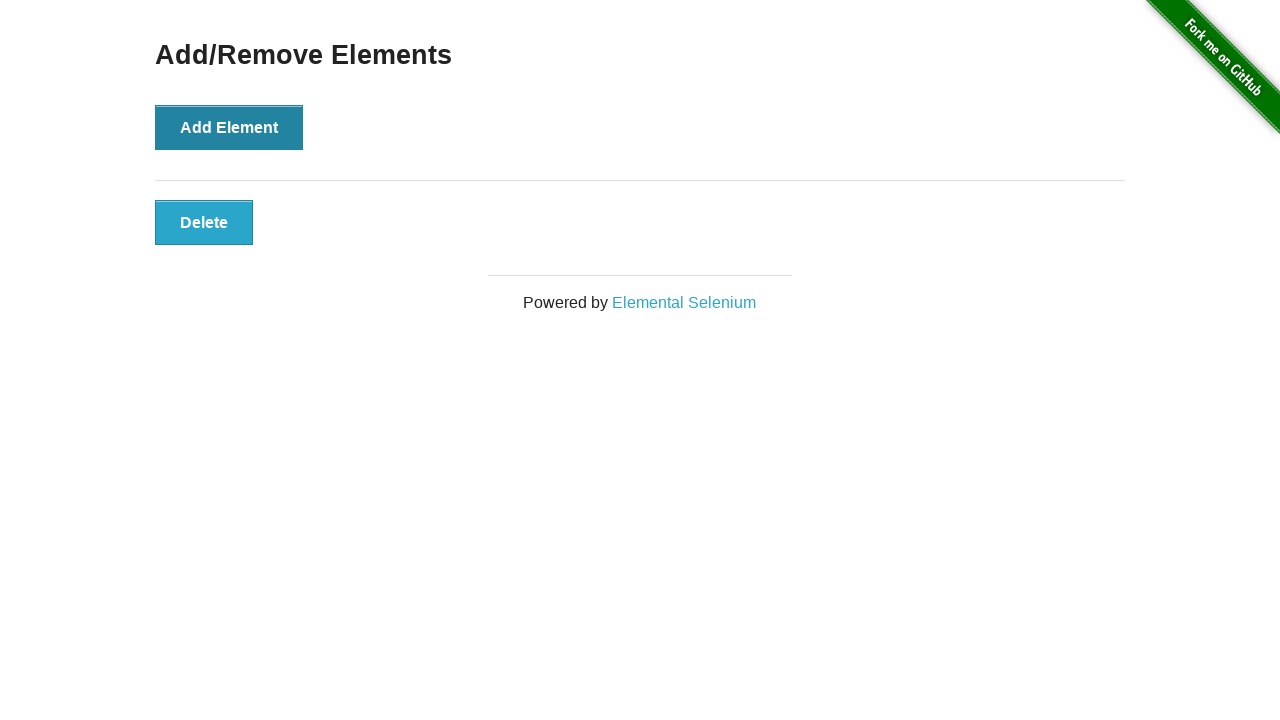